Tests opening a new separate window by clicking through navigation and handling the new window that opens

Starting URL: http://demo.automationtesting.in/Windows.html

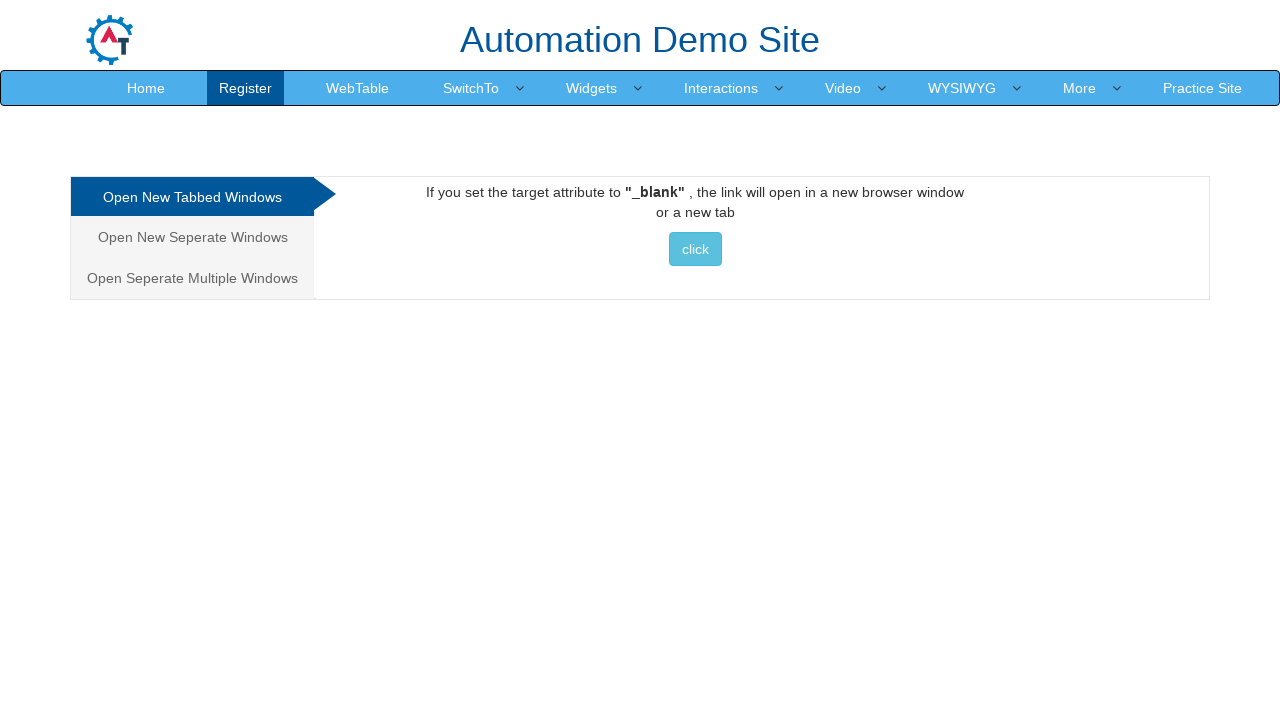

Clicked on 'Open New Separate Windows' navigation link at (192, 237) on xpath=//a[contains(text(),'Open New Seperate Windows')]
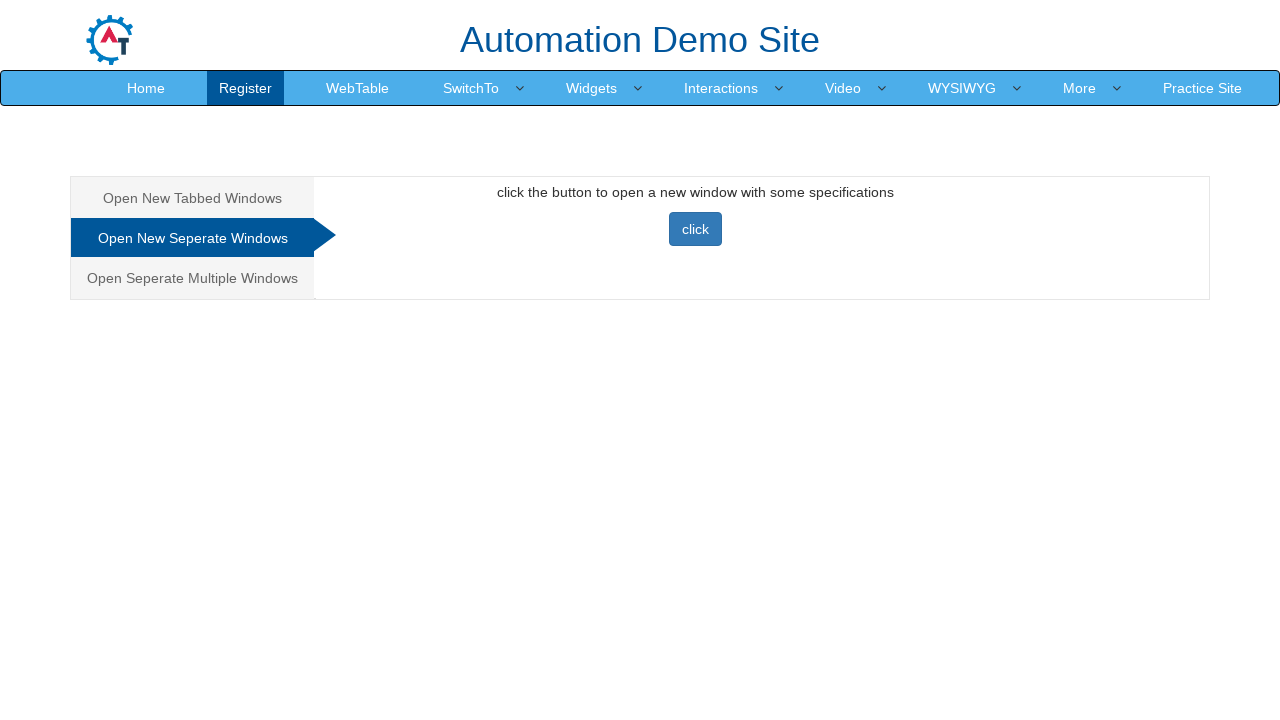

Clicked button to open new separate window at (695, 229) on xpath=//button[@class='btn btn-primary']
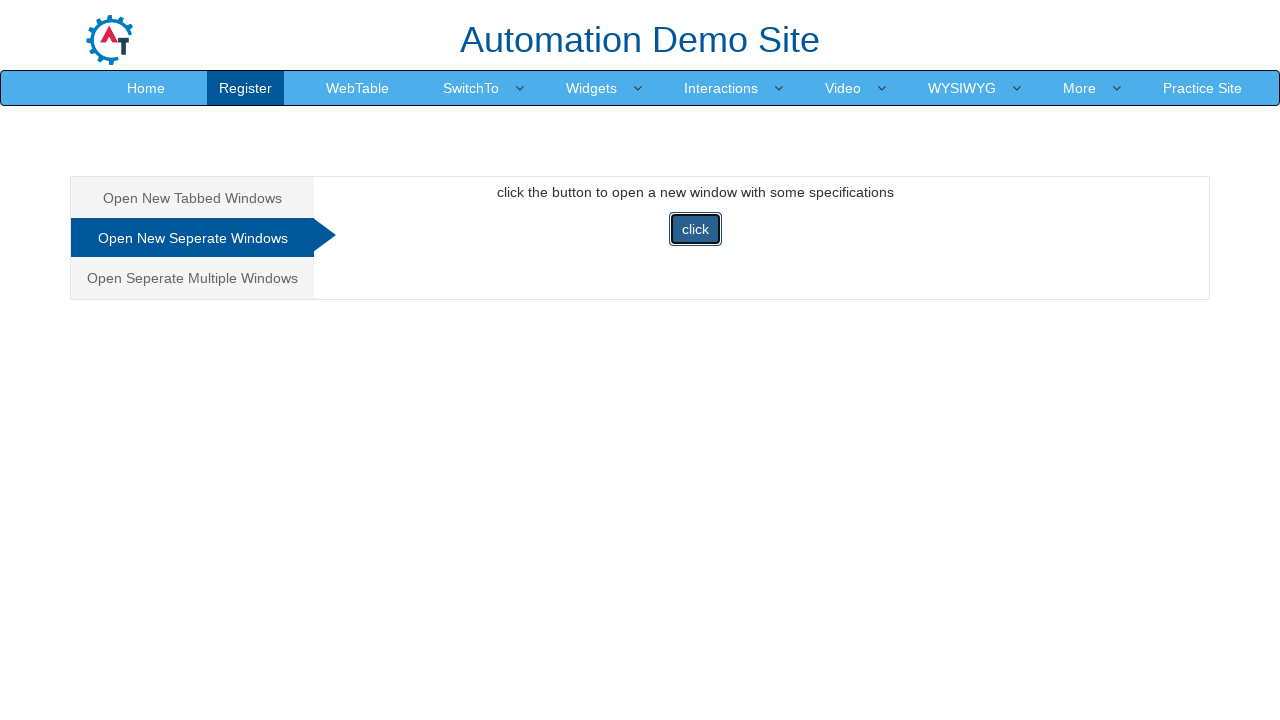

Retrieved newly opened page from browser context
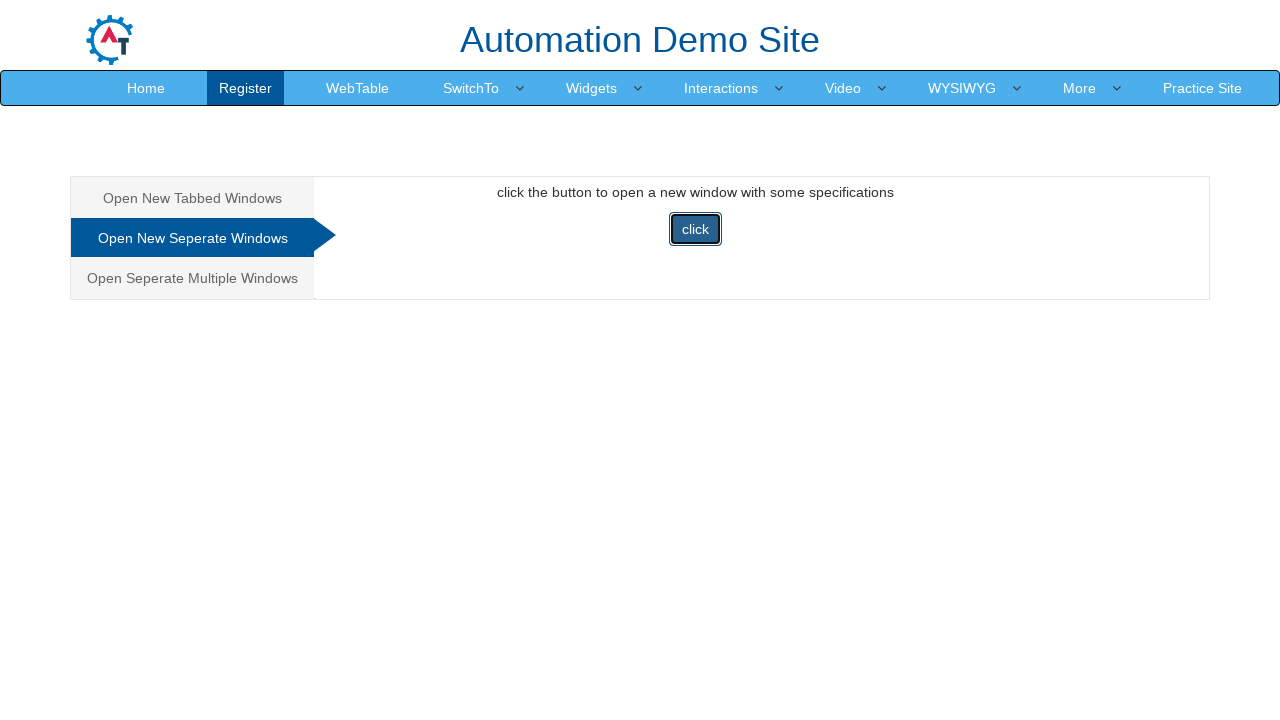

Closed the new separate window
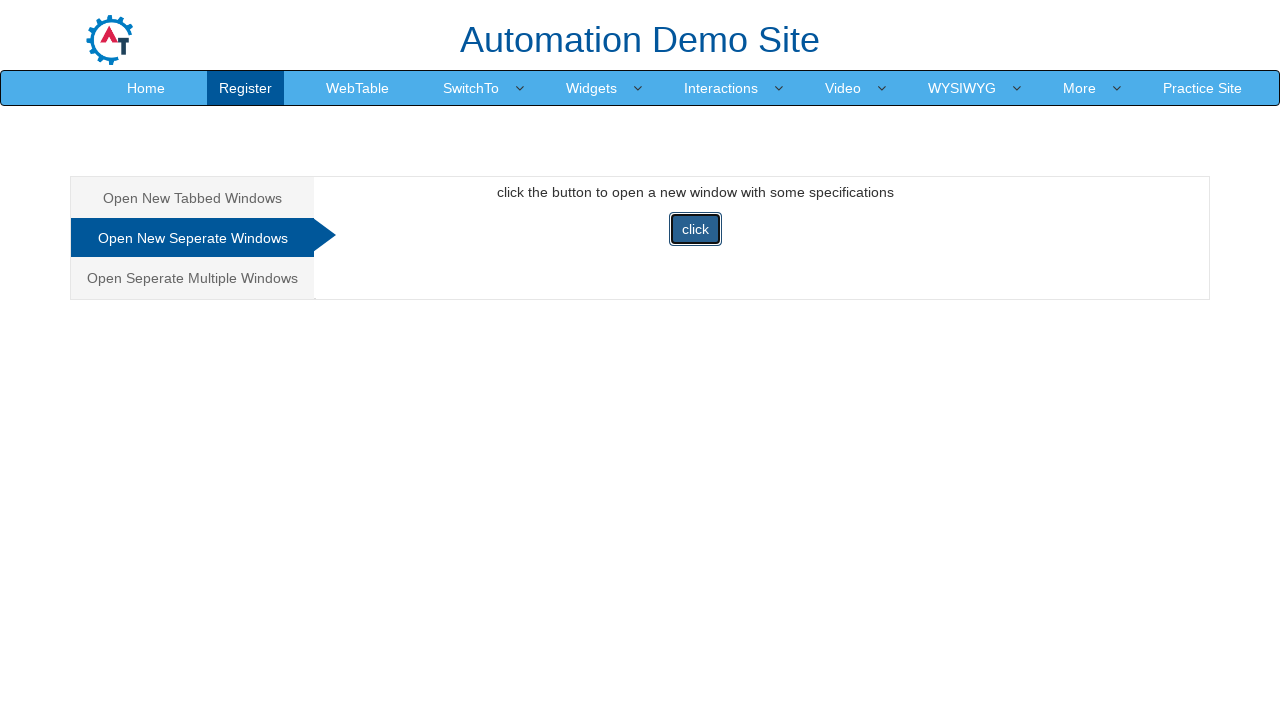

Reloaded the original page
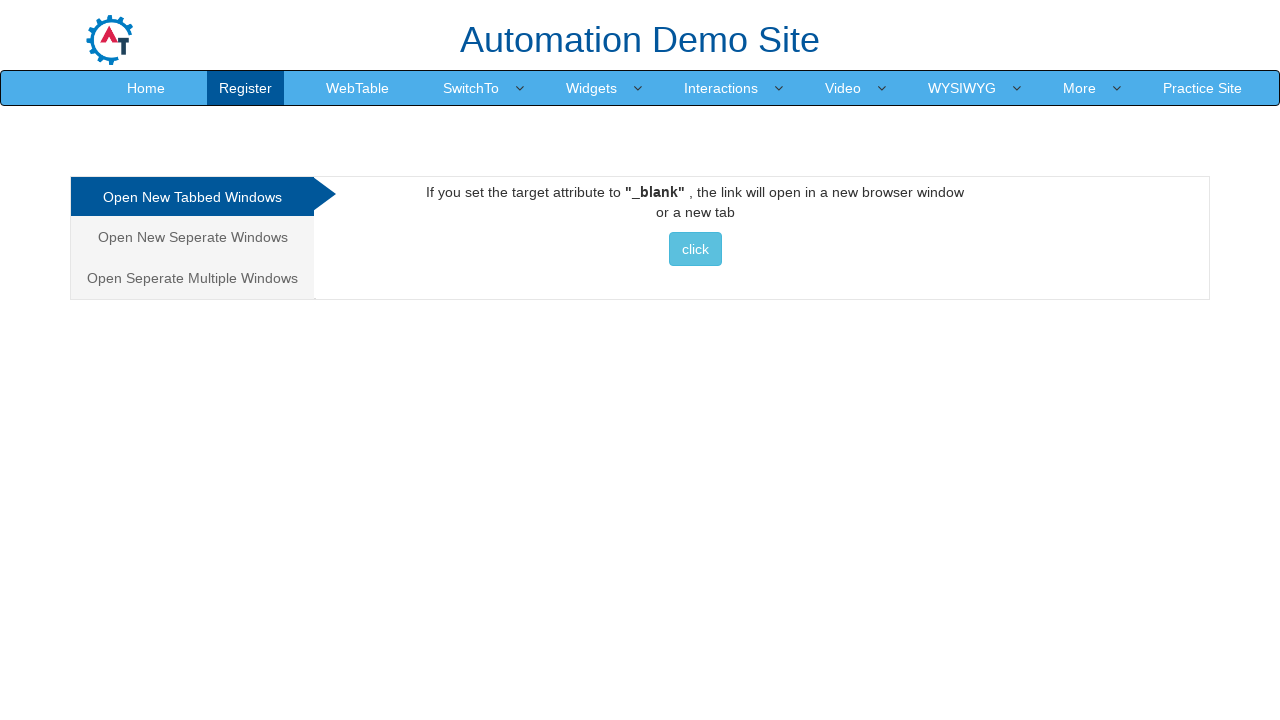

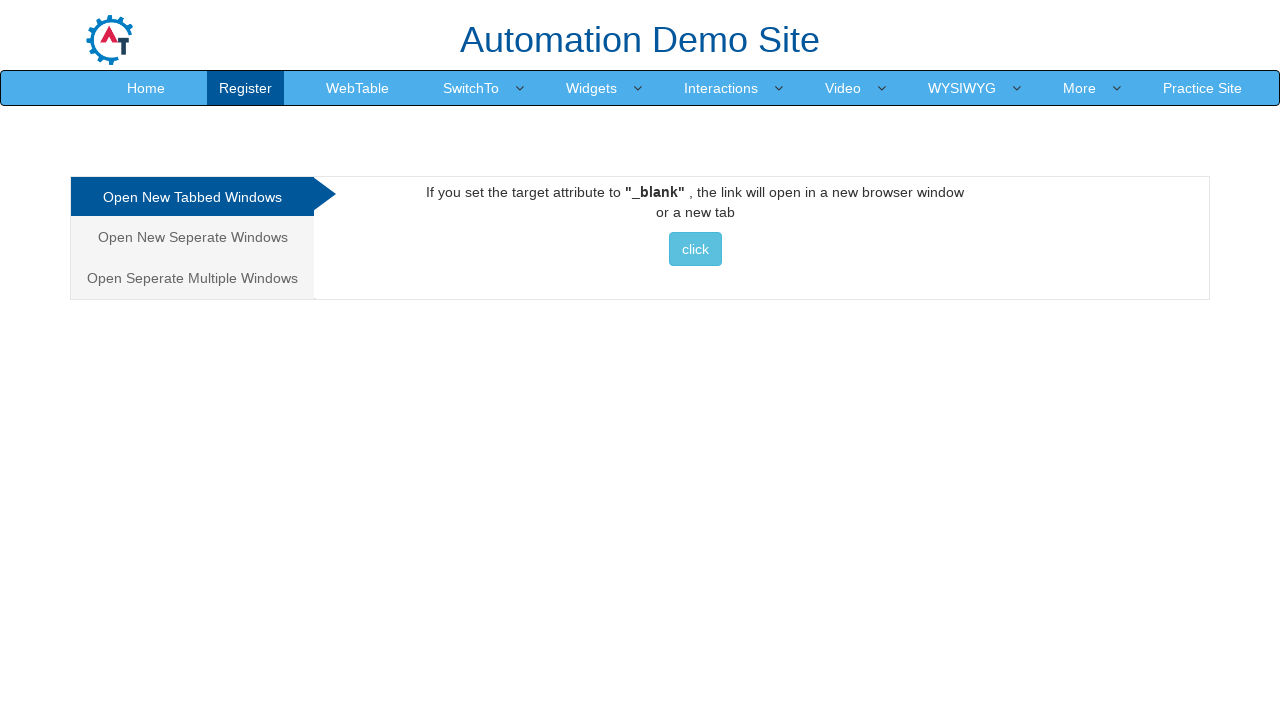